Tests a multi-step form by first clicking a dynamically calculated link based on a mathematical formula, then filling out a form with first name, last name, city, and country fields before submitting.

Starting URL: http://suninjuly.github.io/find_link_text

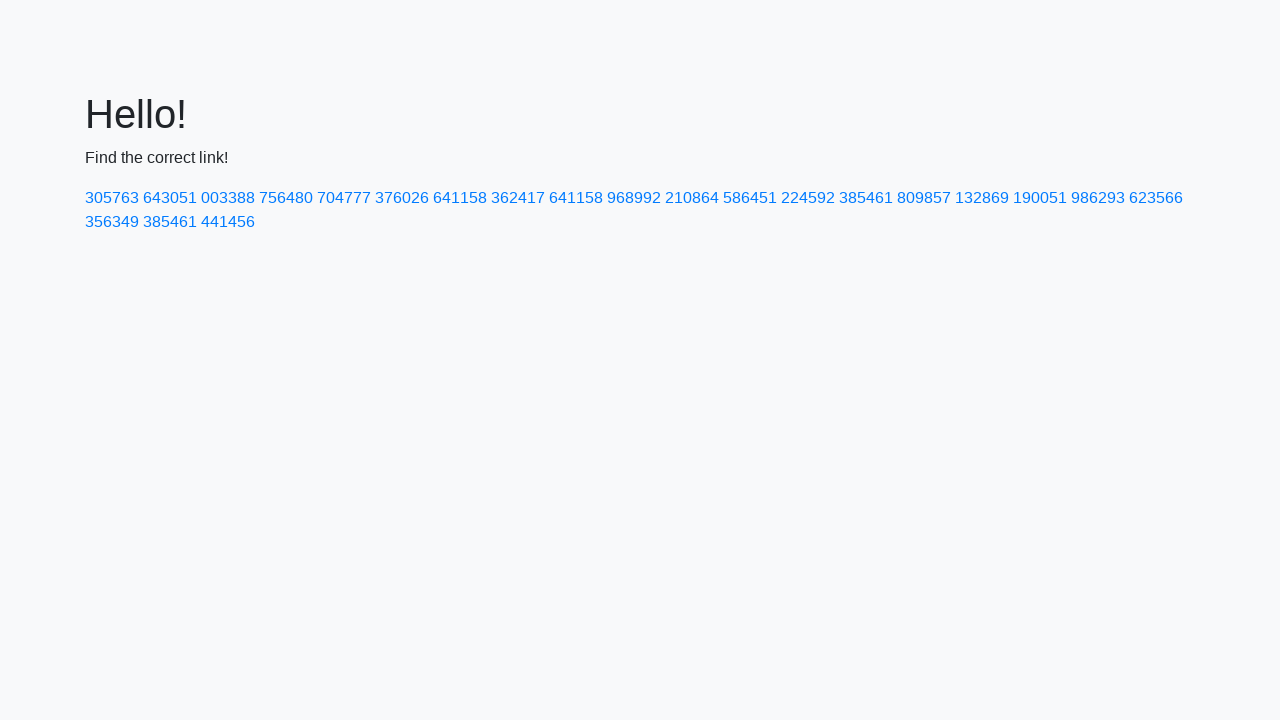

Calculated secret link text using mathematical formula: 224592
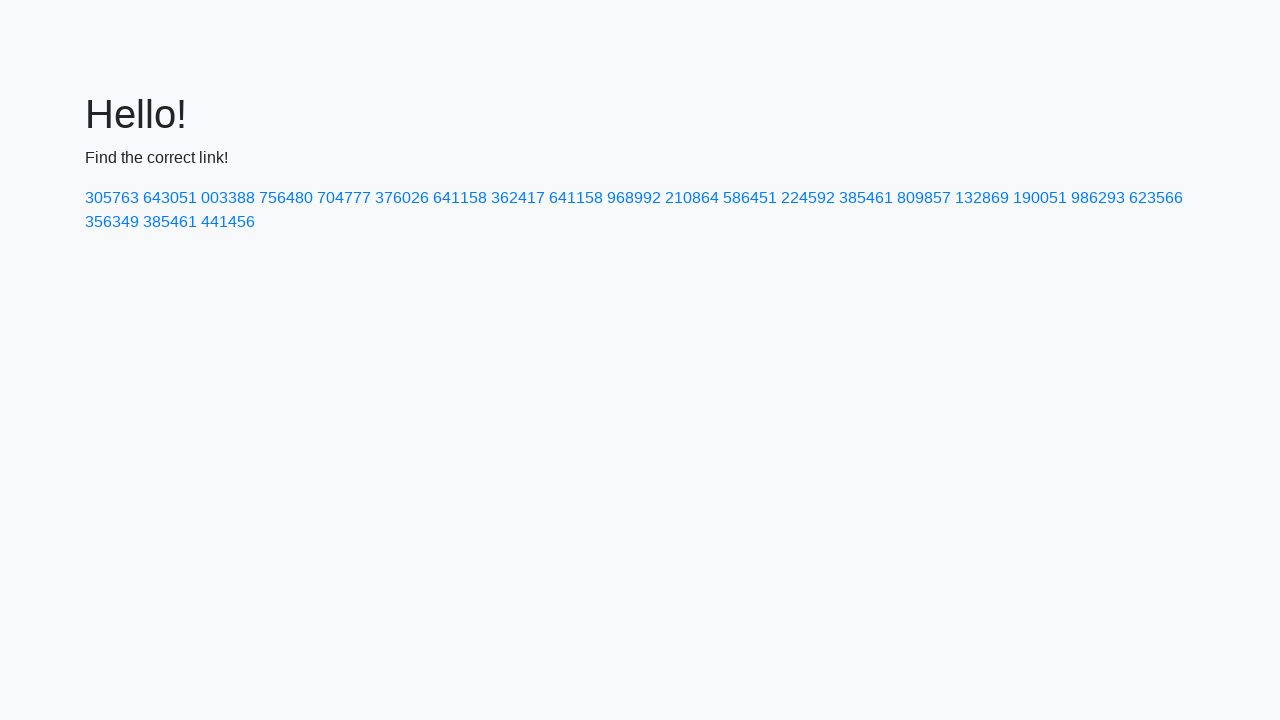

Clicked dynamically calculated link with text: 224592 at (808, 198) on a:has-text('224592')
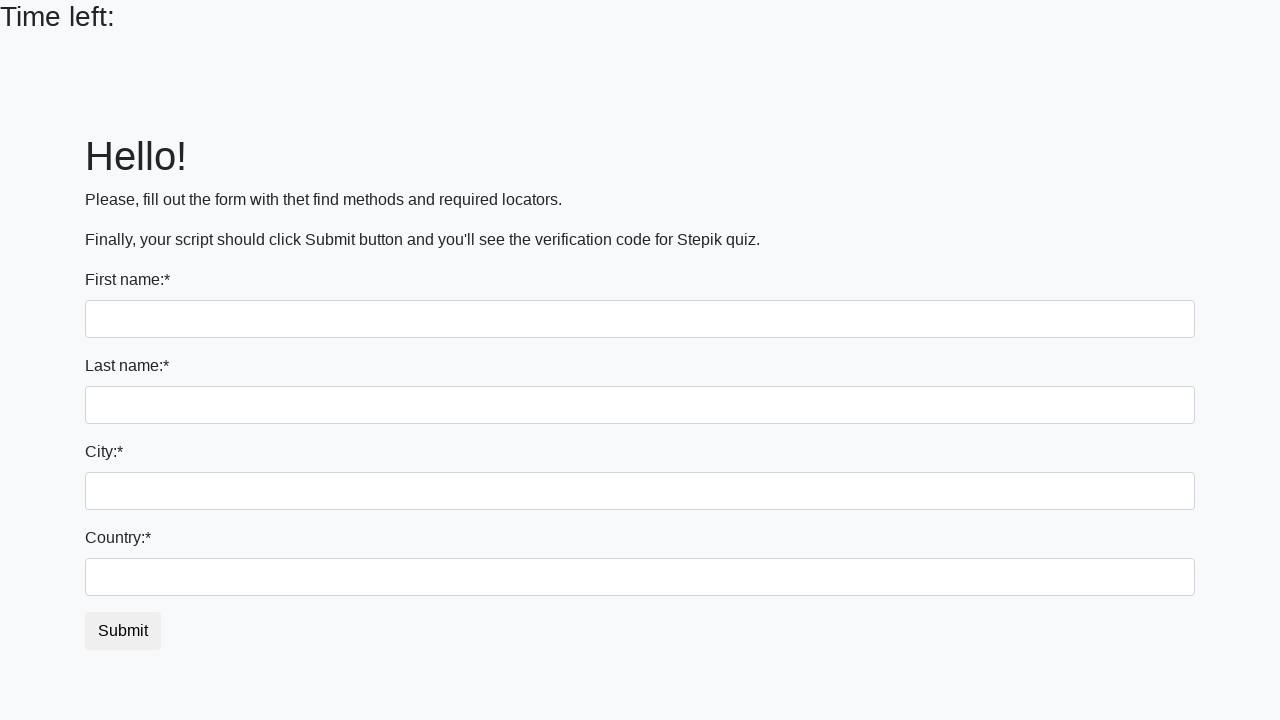

Filled first name field with 'Ivan' on input
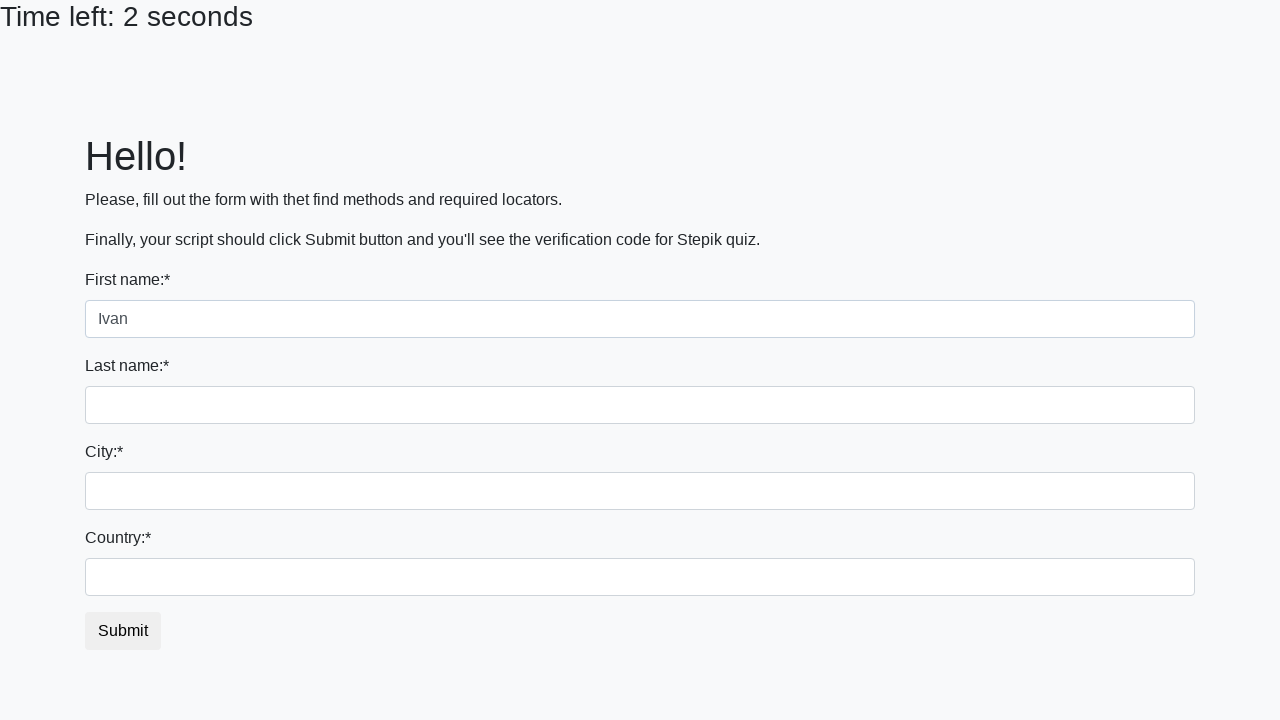

Filled last name field with 'Petrov' on input[name='last_name']
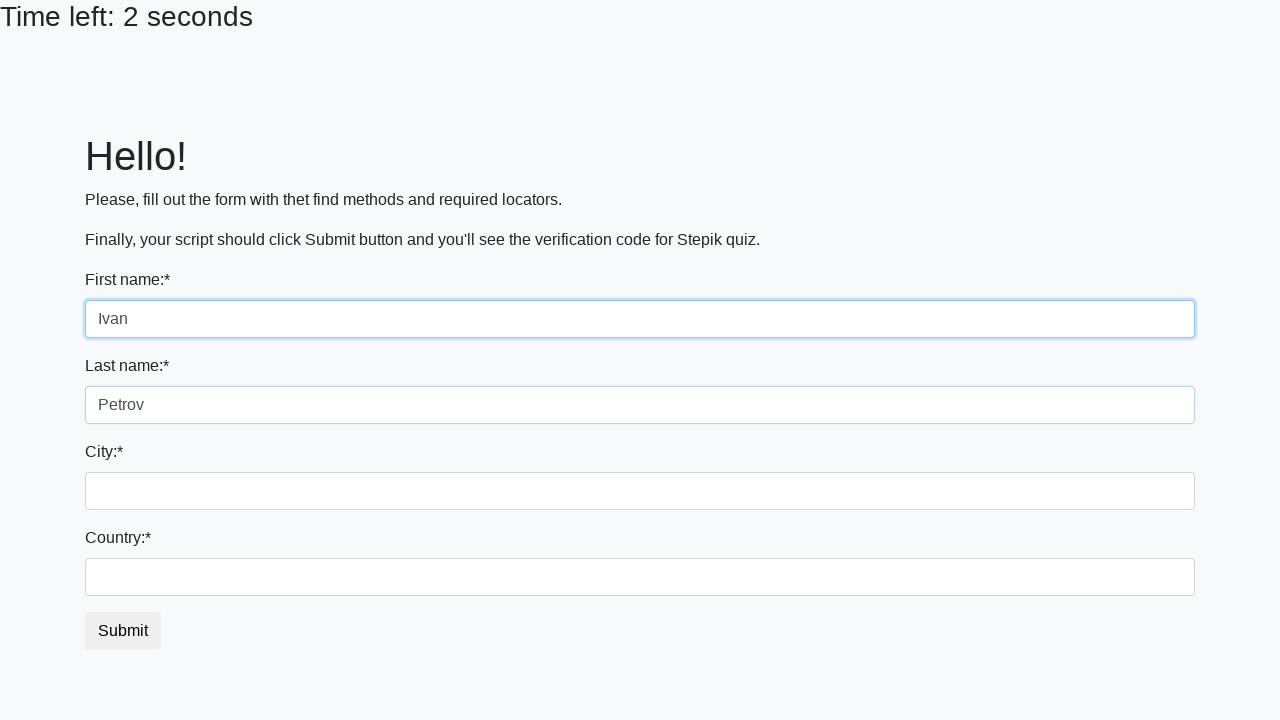

Filled city field with 'Smolensk' on .city
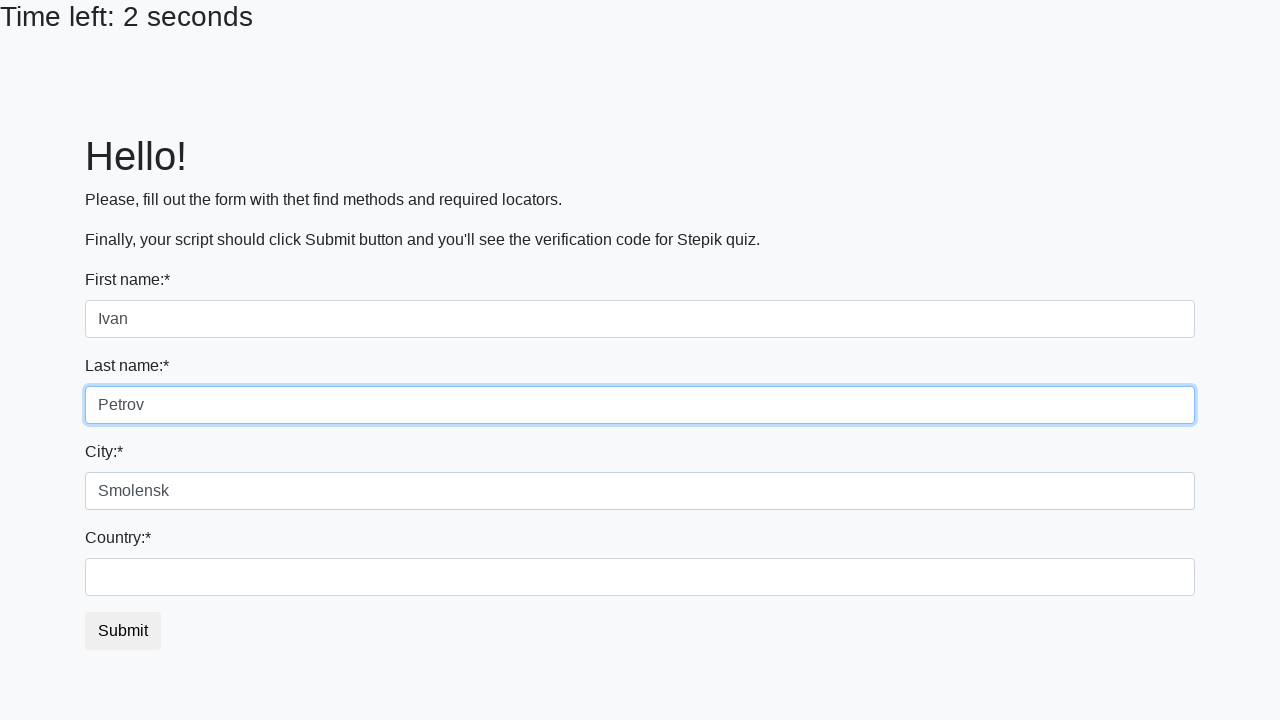

Filled country field with 'Russia' on #country
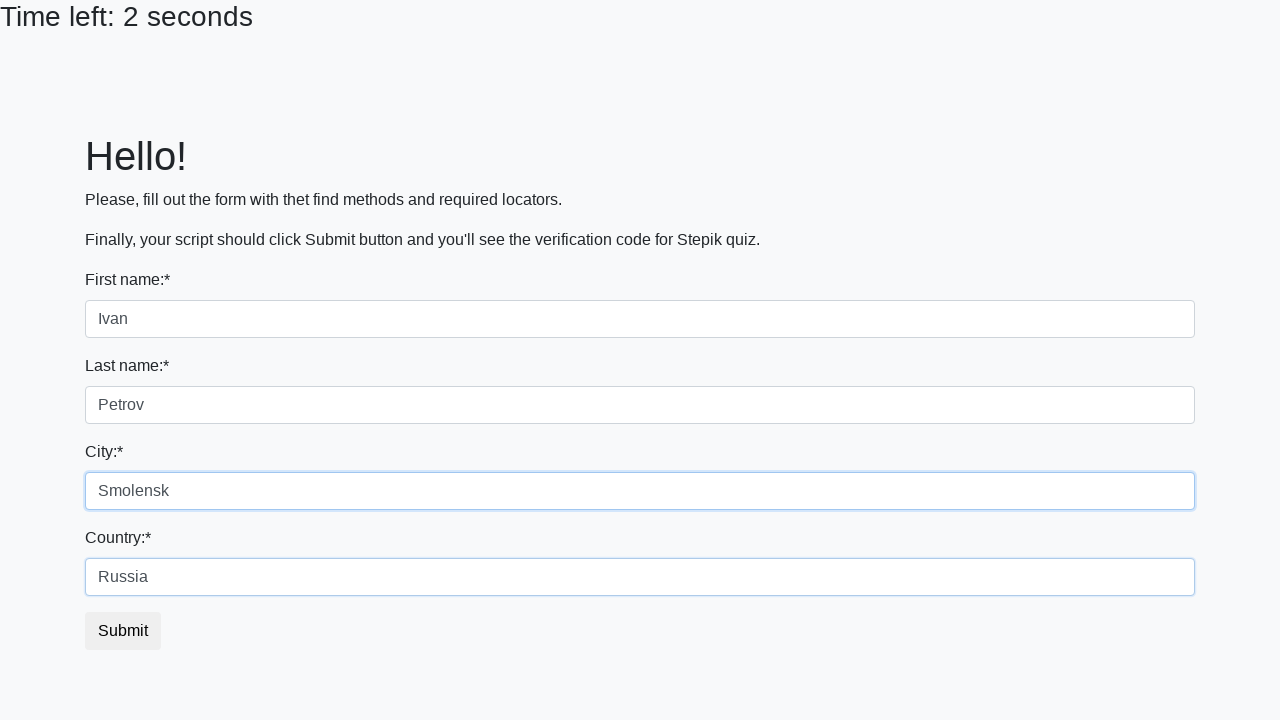

Clicked submit button to complete form submission at (123, 631) on button.btn
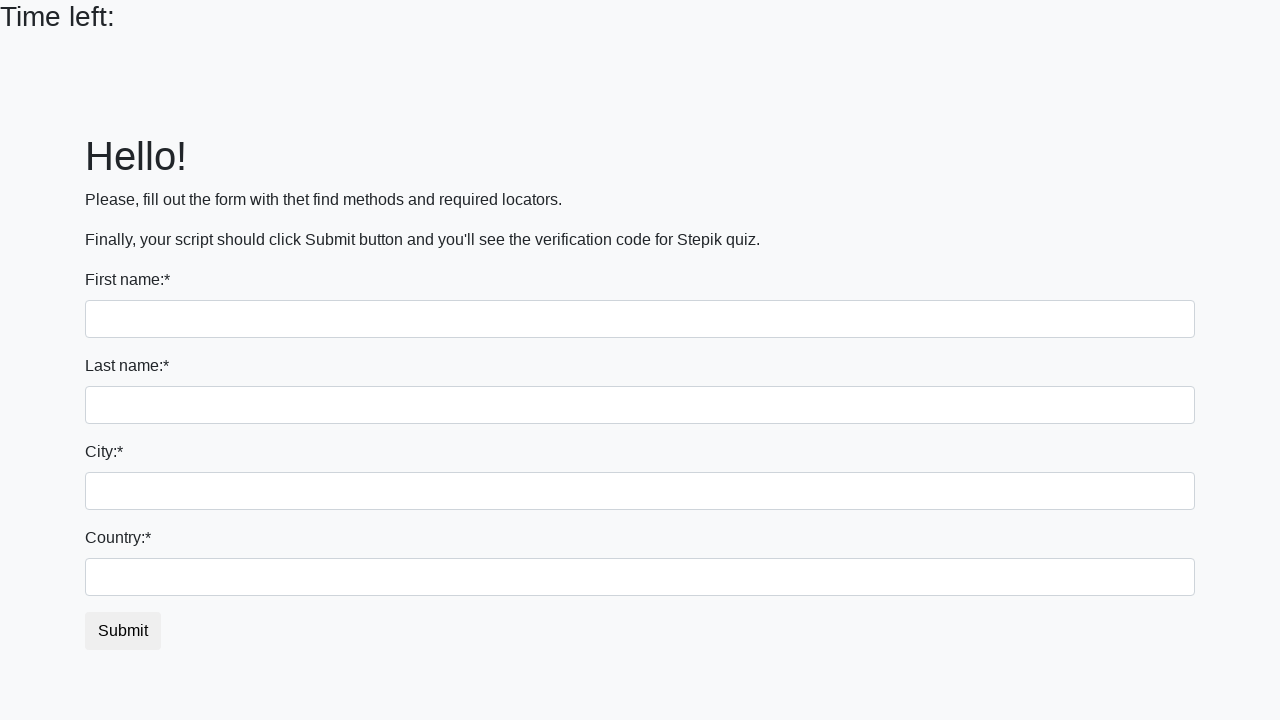

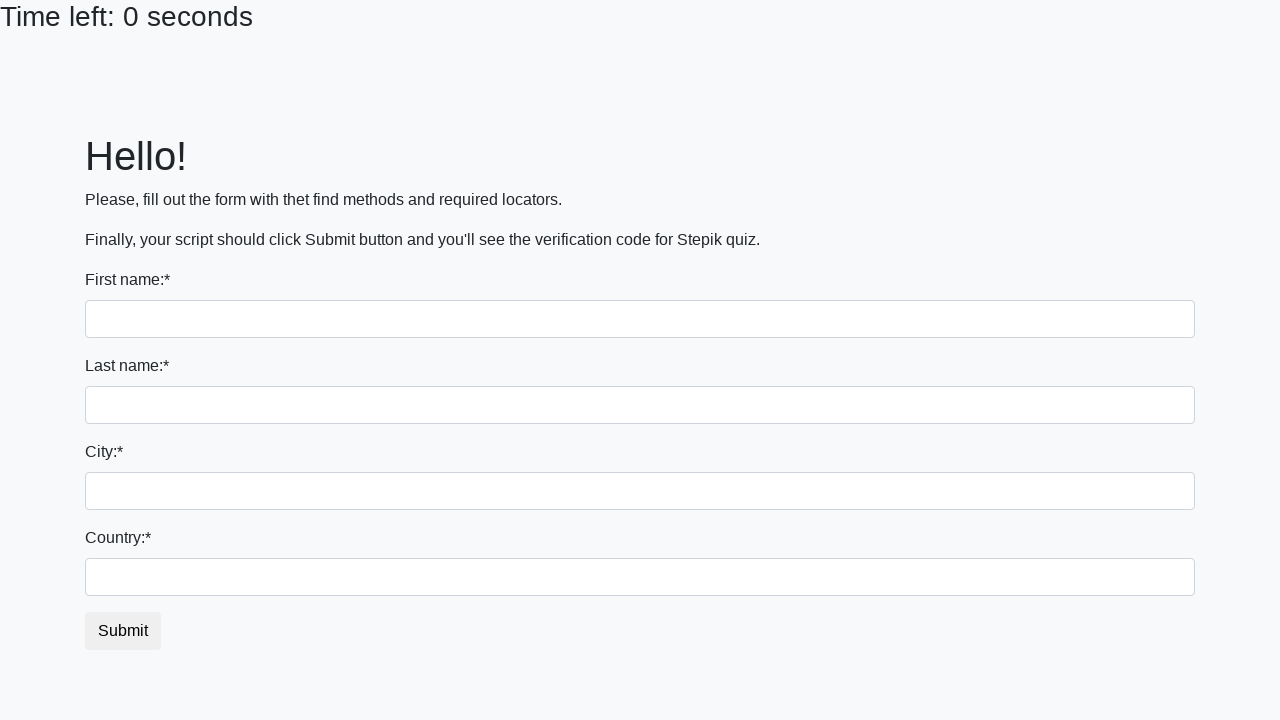